Navigates to Python.org and verifies that the events widget with dates and event names is displayed

Starting URL: https://python.org

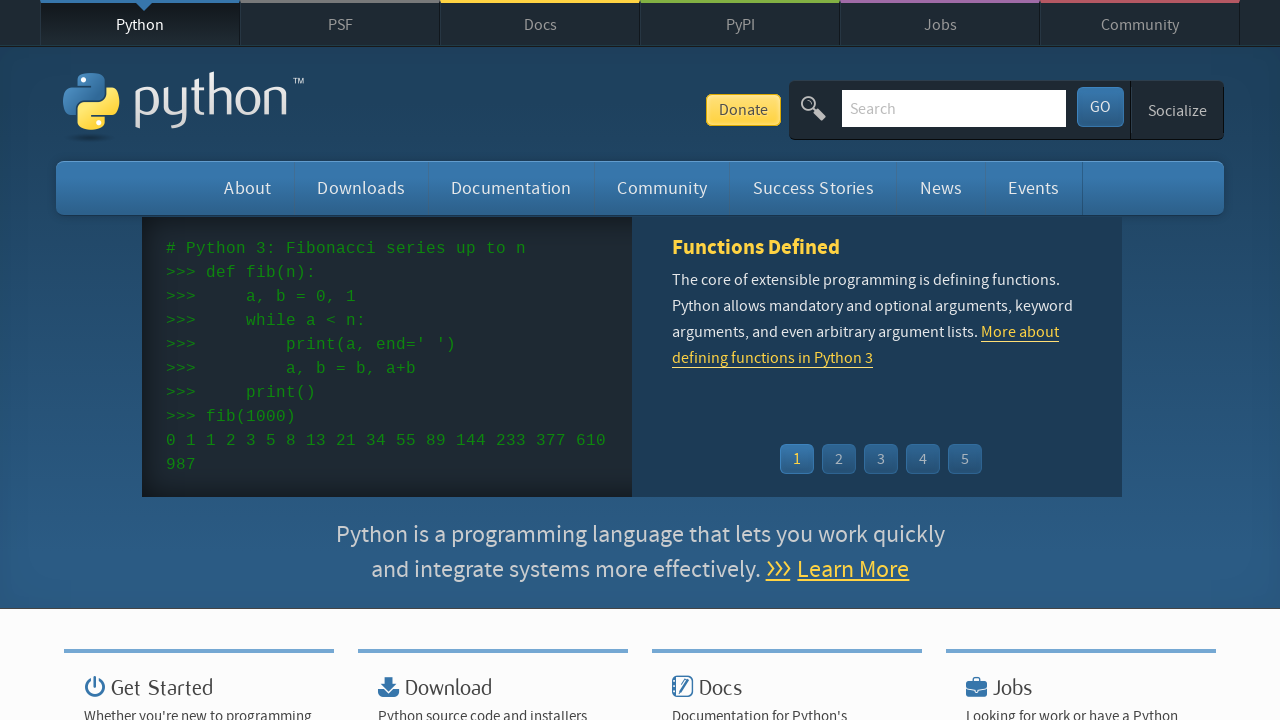

Navigated to https://python.org
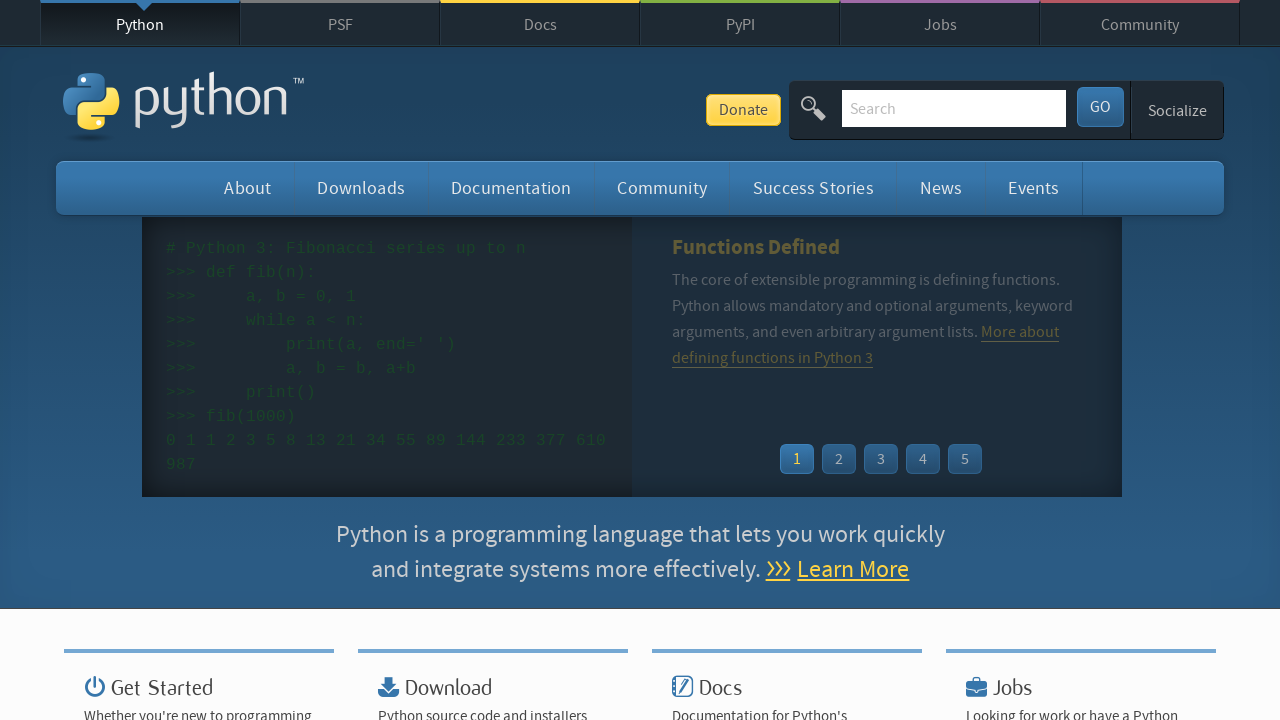

Events widget dates loaded
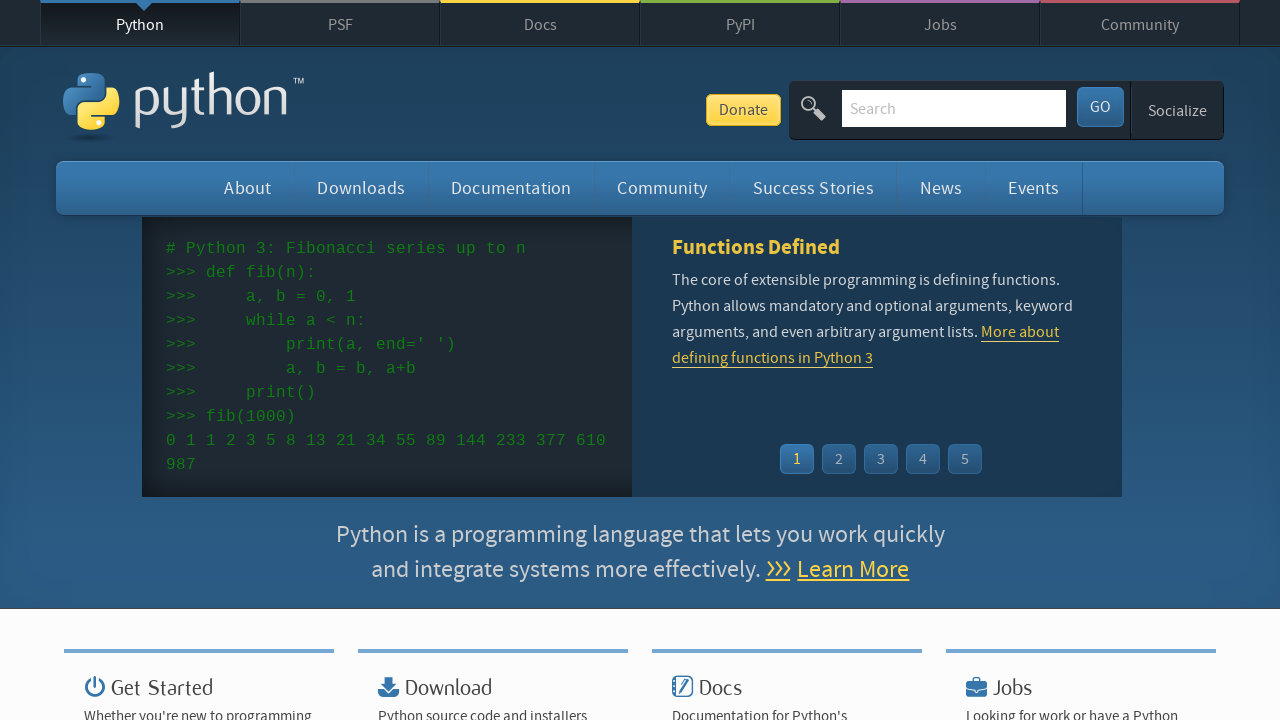

Events widget event names loaded
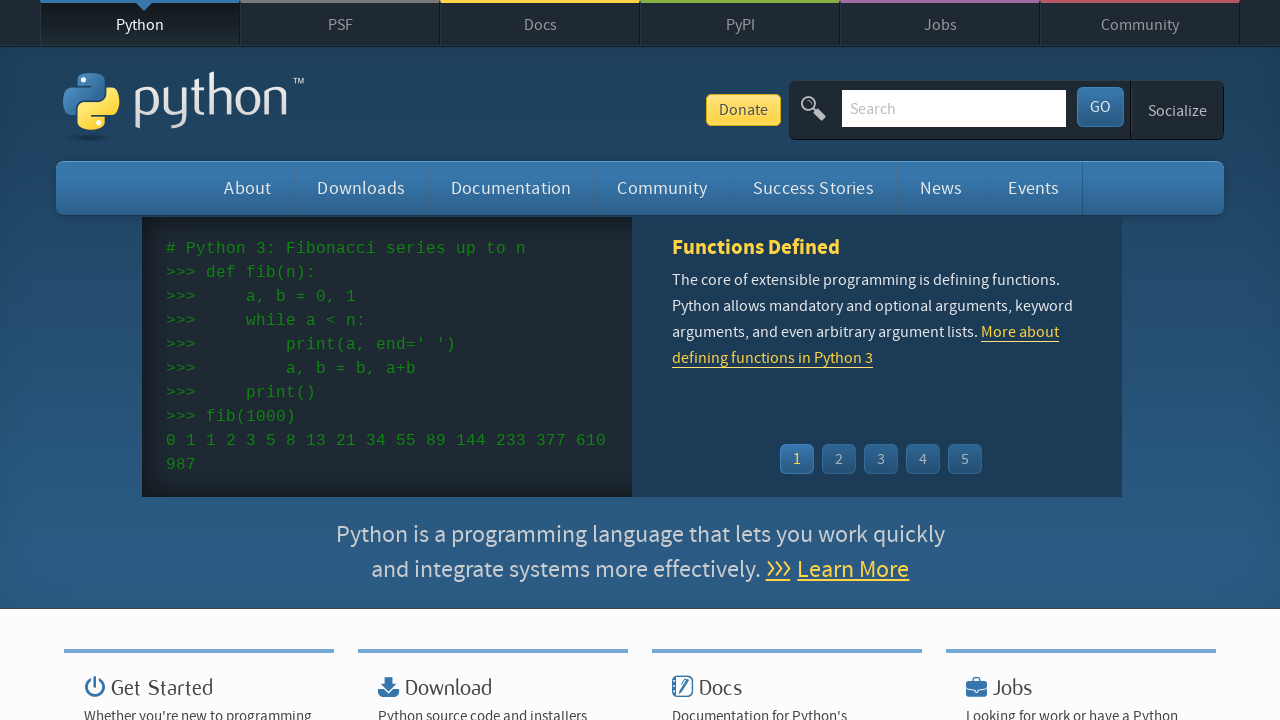

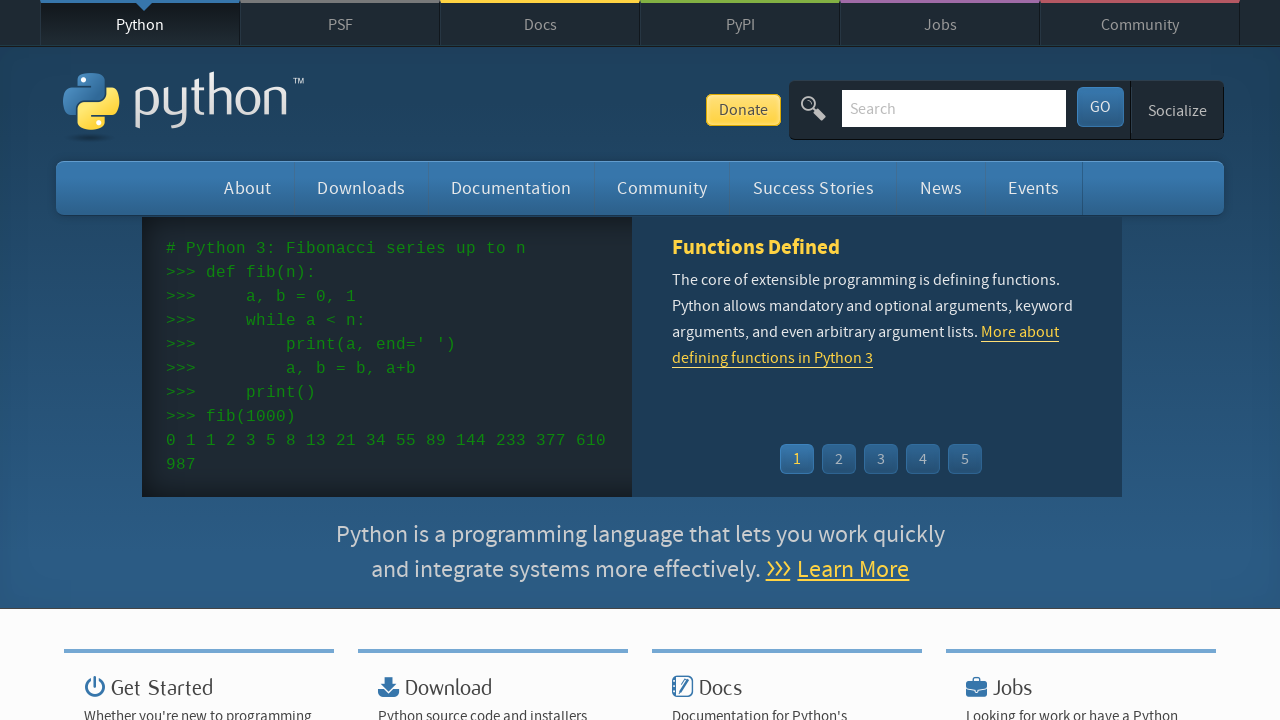